Navigates to the Flipkart e-commerce website homepage and waits for it to load

Starting URL: https://www.flipkart.com/

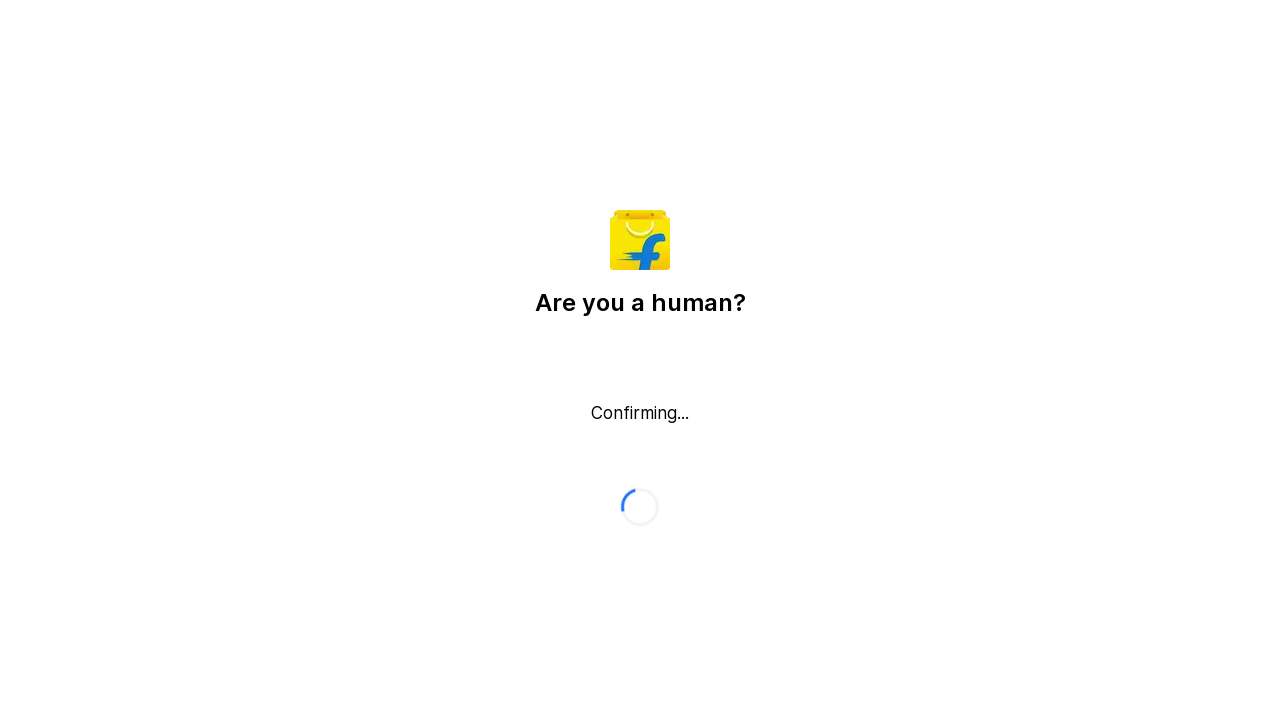

Waited for page DOM to be fully loaded
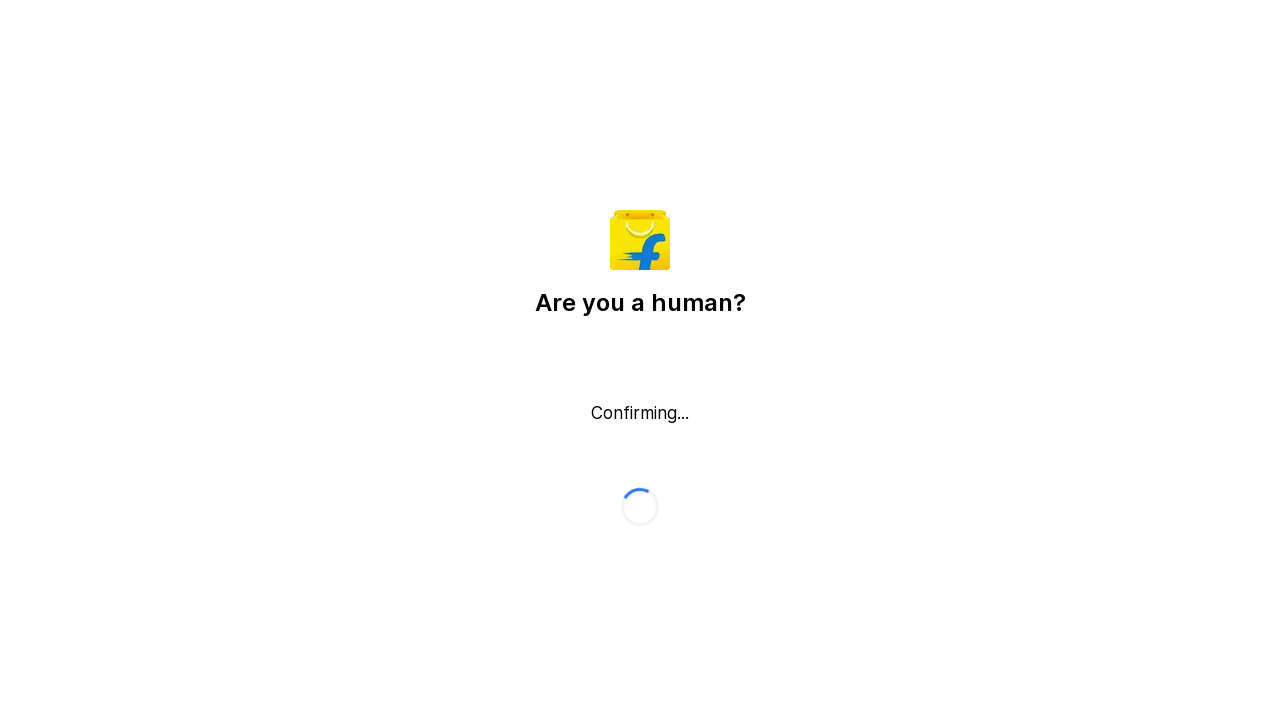

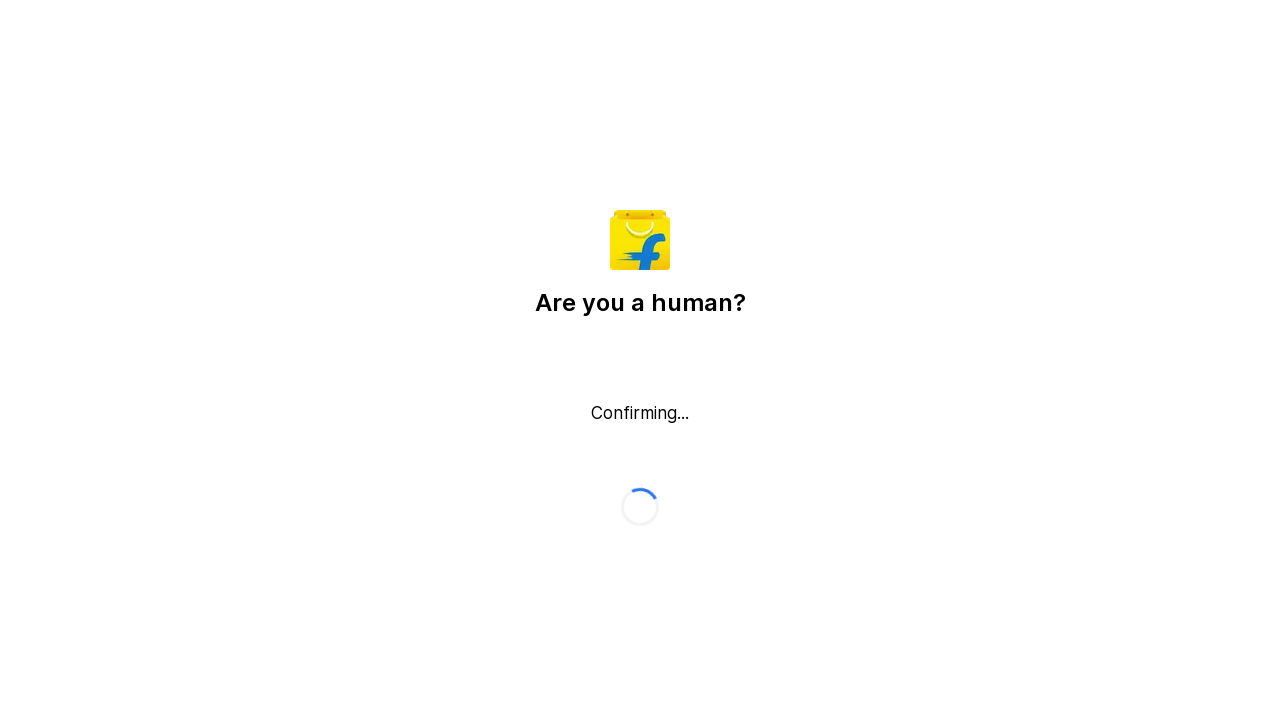